Tests filling textbox elements on DemoQA form, including single-line text fields (username, email) and multi-line textarea fields (current address, permanent address) with sample data.

Starting URL: https://demoqa.com/text-box

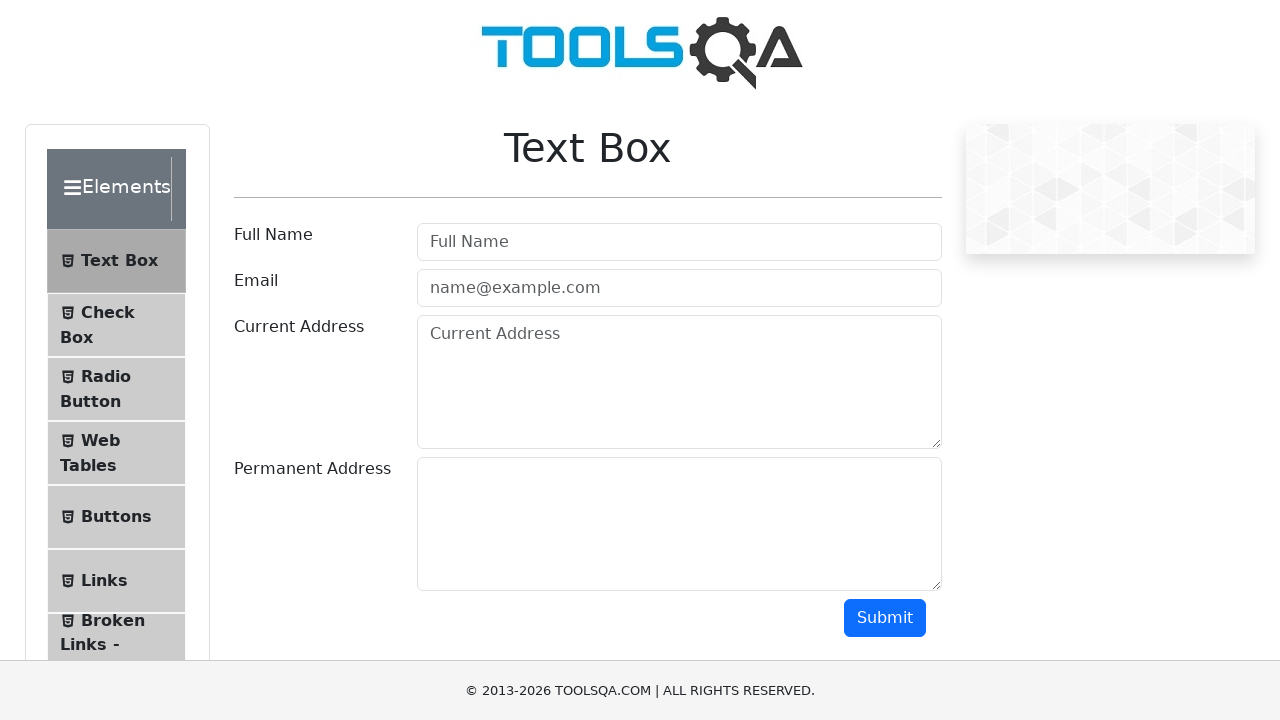

Filled username field with 'John Smith' on #userName
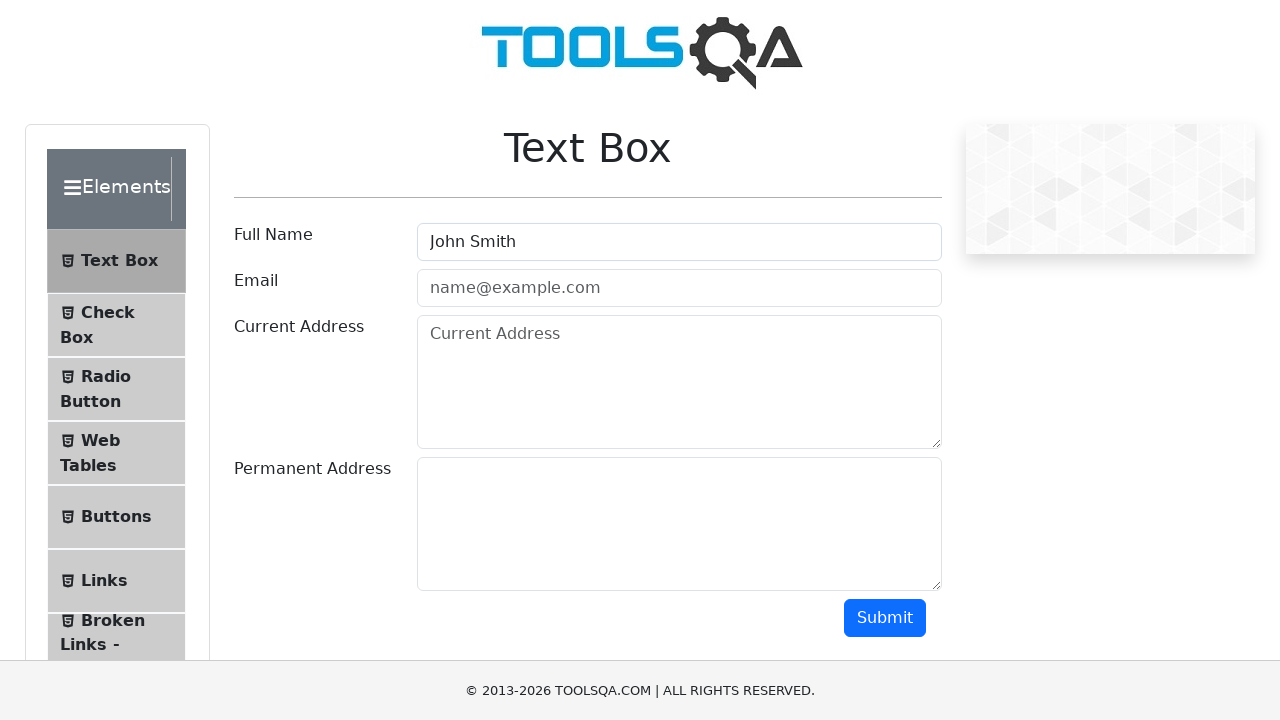

Filled email field with 'john.smith@example.com' on #userEmail
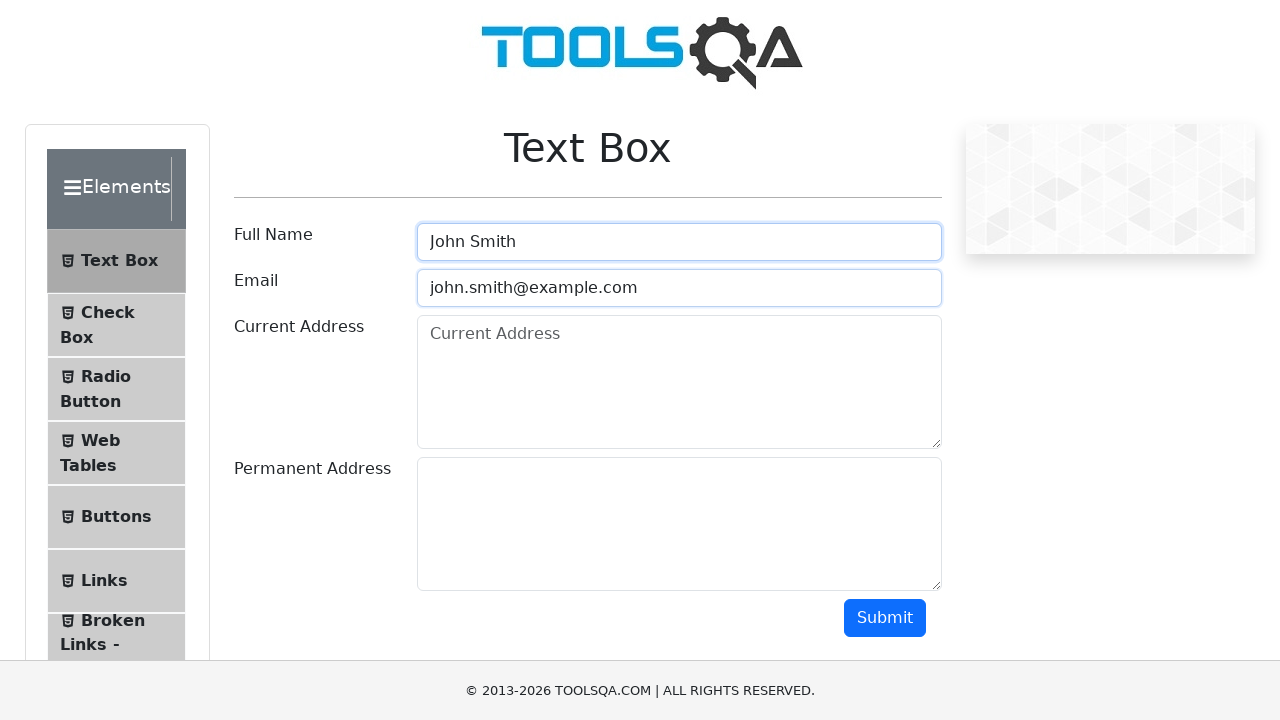

Filled current address textarea with multi-line address data on #currentAddress
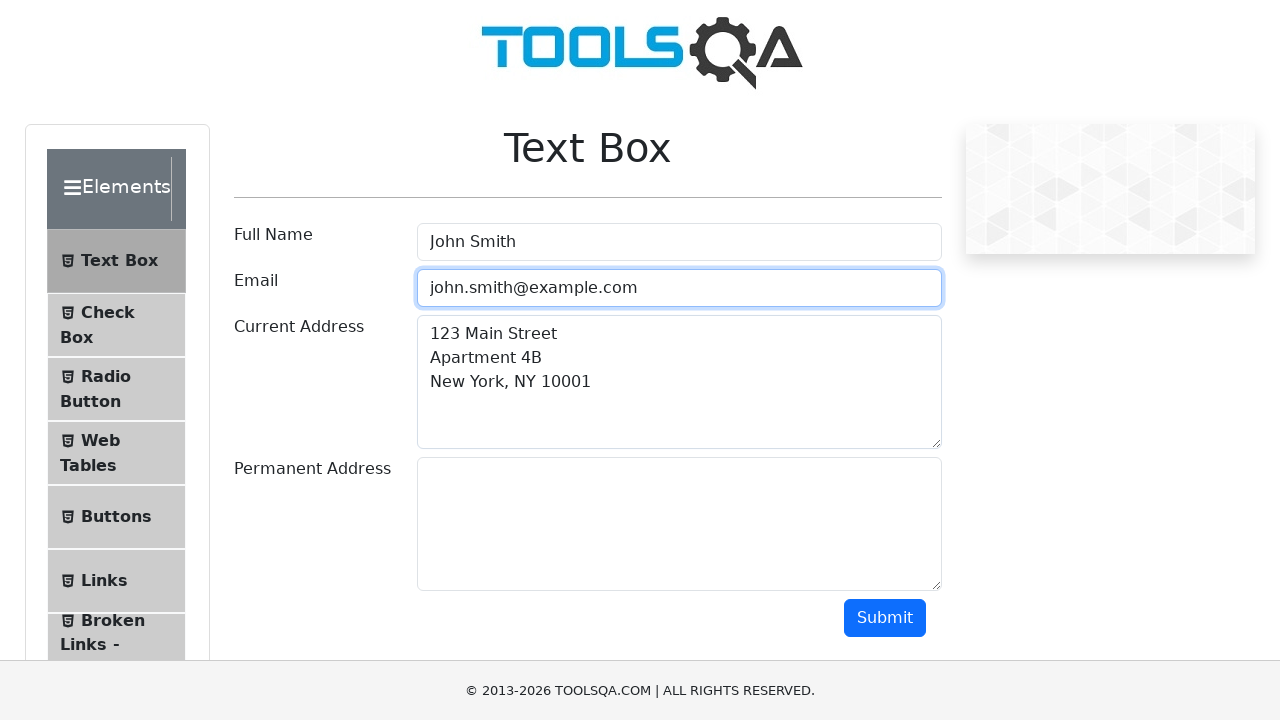

Filled permanent address textarea with multi-line address data on #permanentAddress
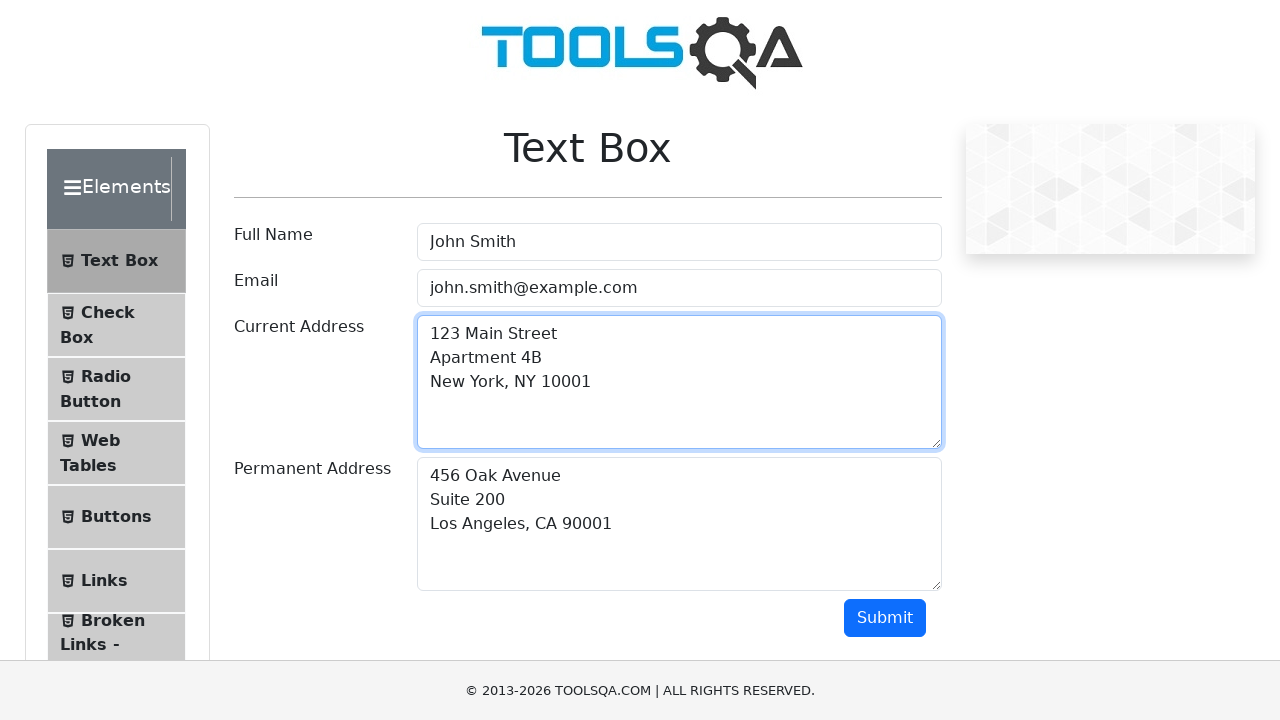

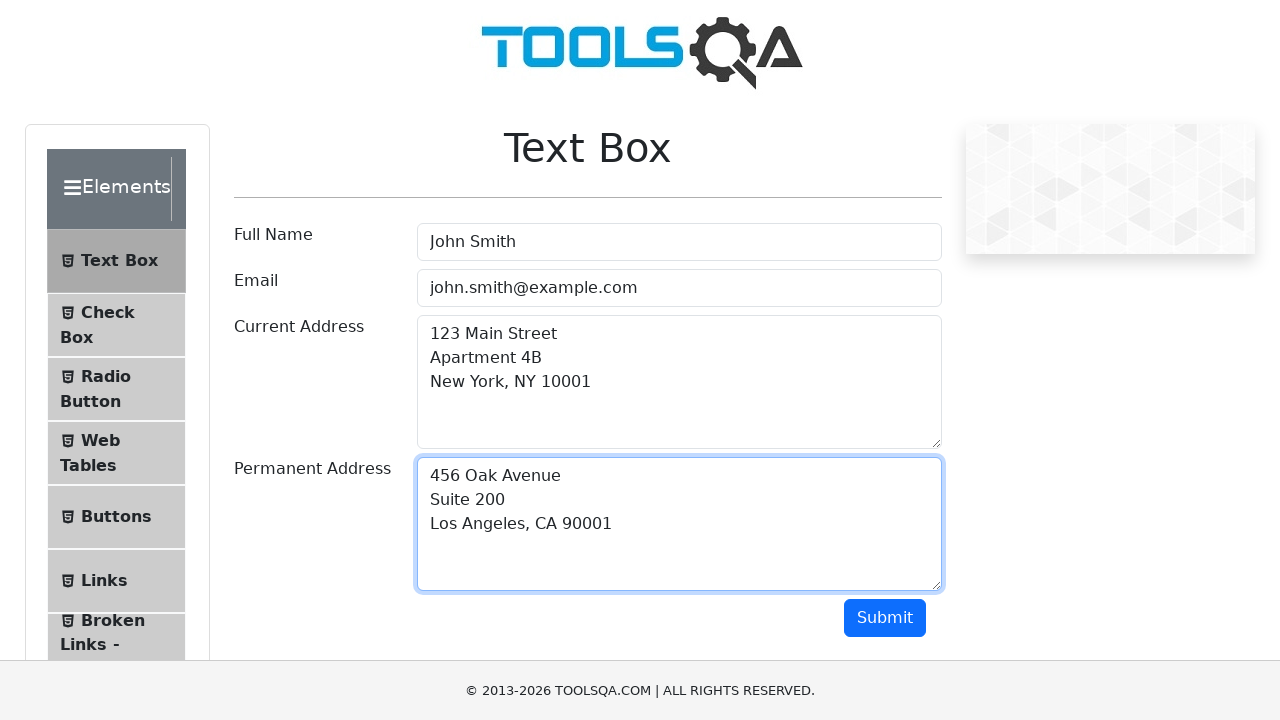